Tests JavaScript confirmation box by dismissing it and verifying the resulting message

Starting URL: http://automationbykrishna.com/

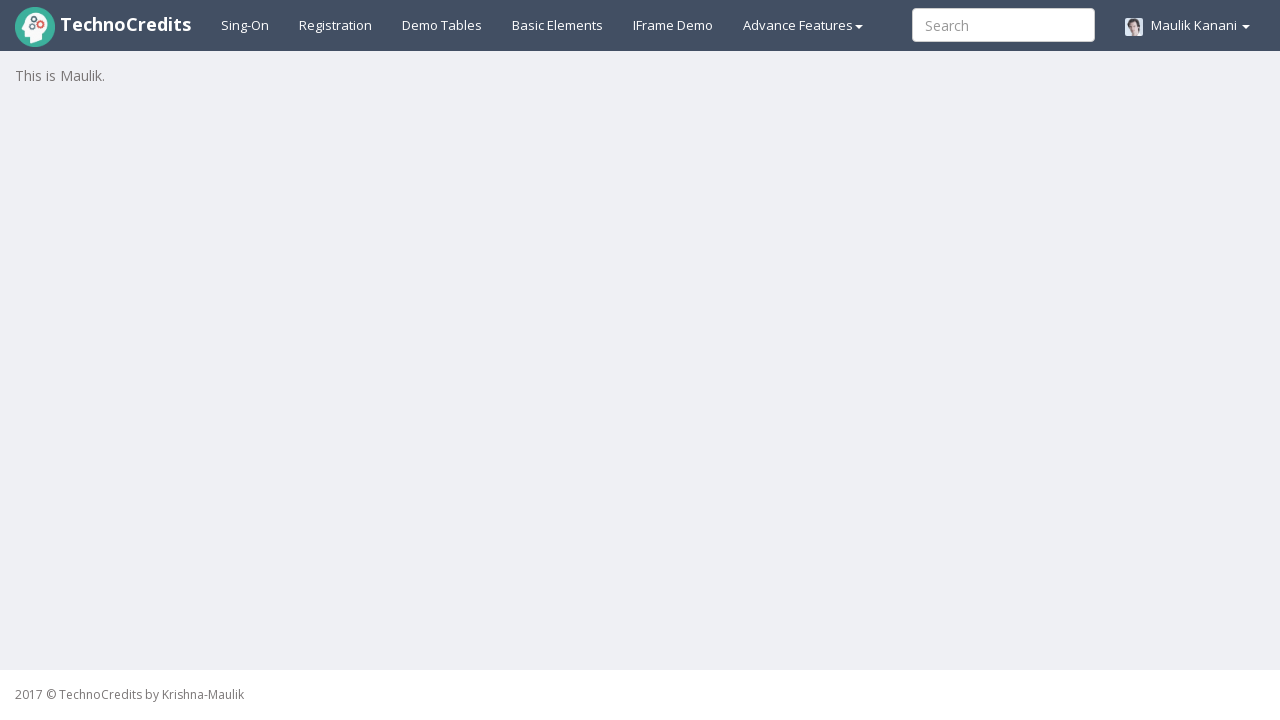

Clicked on Basic Elements tab at (558, 25) on #basicelements
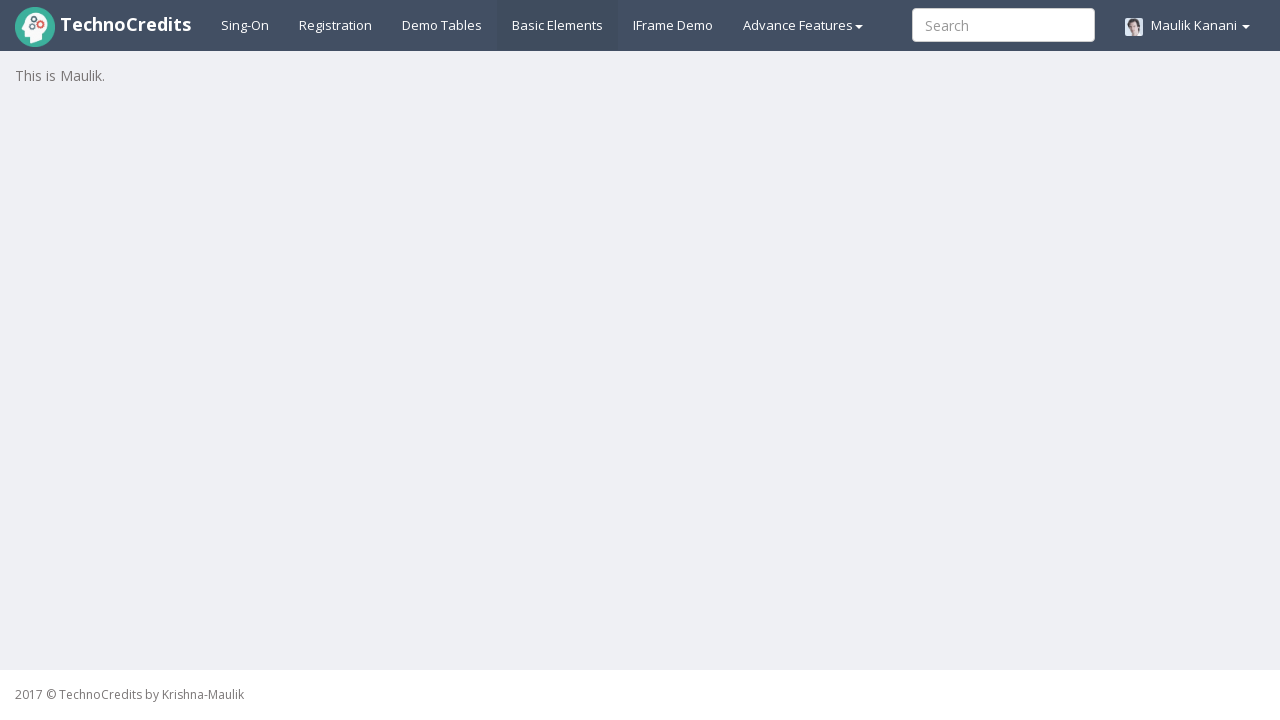

Waited 3 seconds for page to load
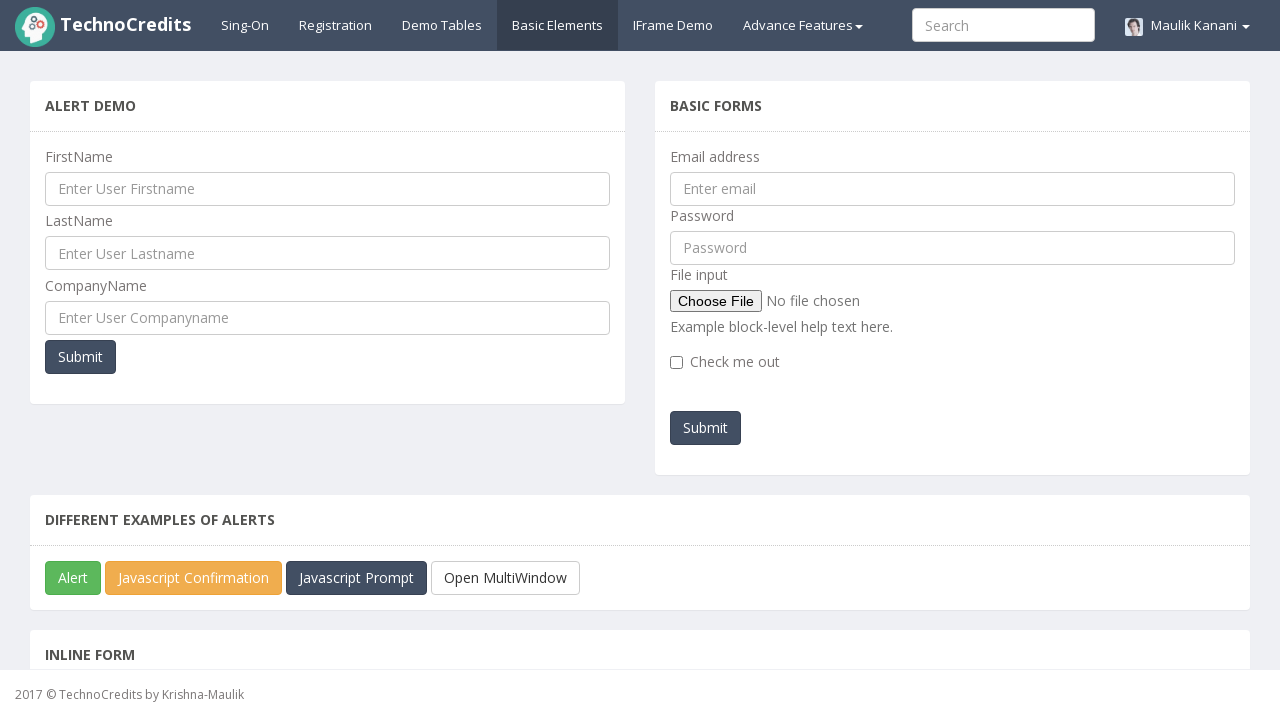

Set up dialog handler to dismiss confirmation box
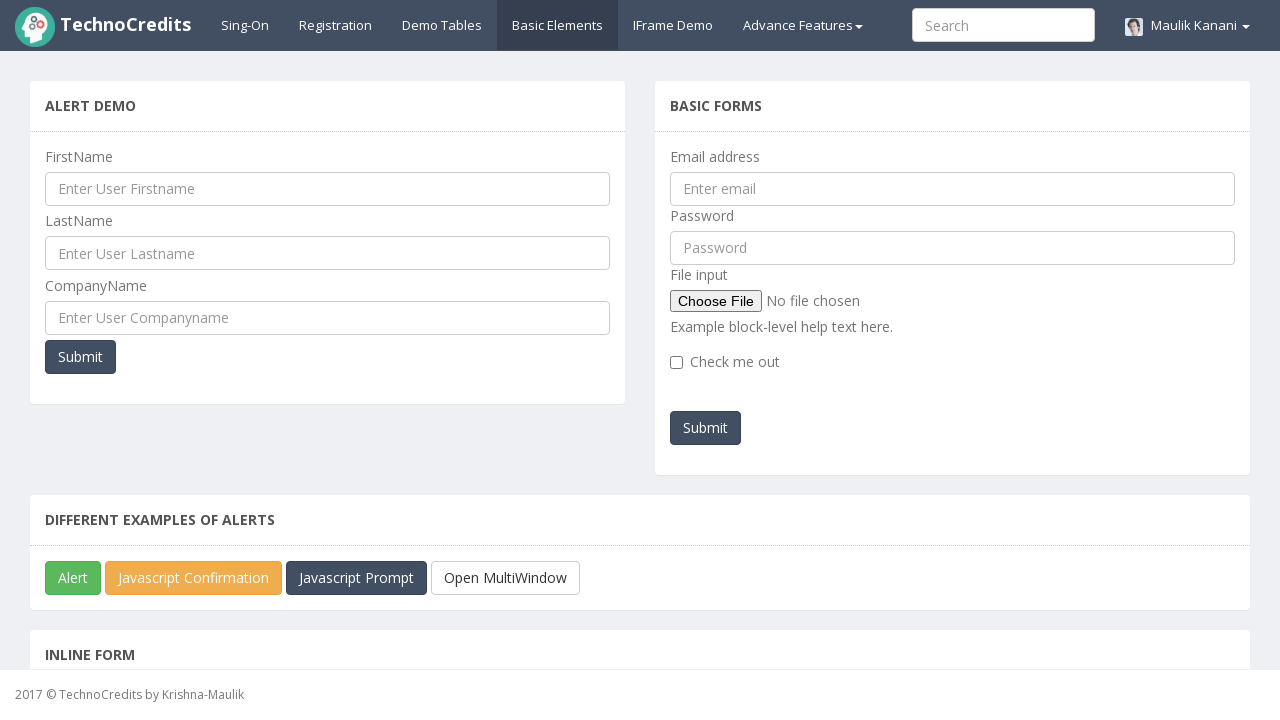

Clicked JavaScript Confirmation box button at (194, 578) on #javascriptConfirmBox
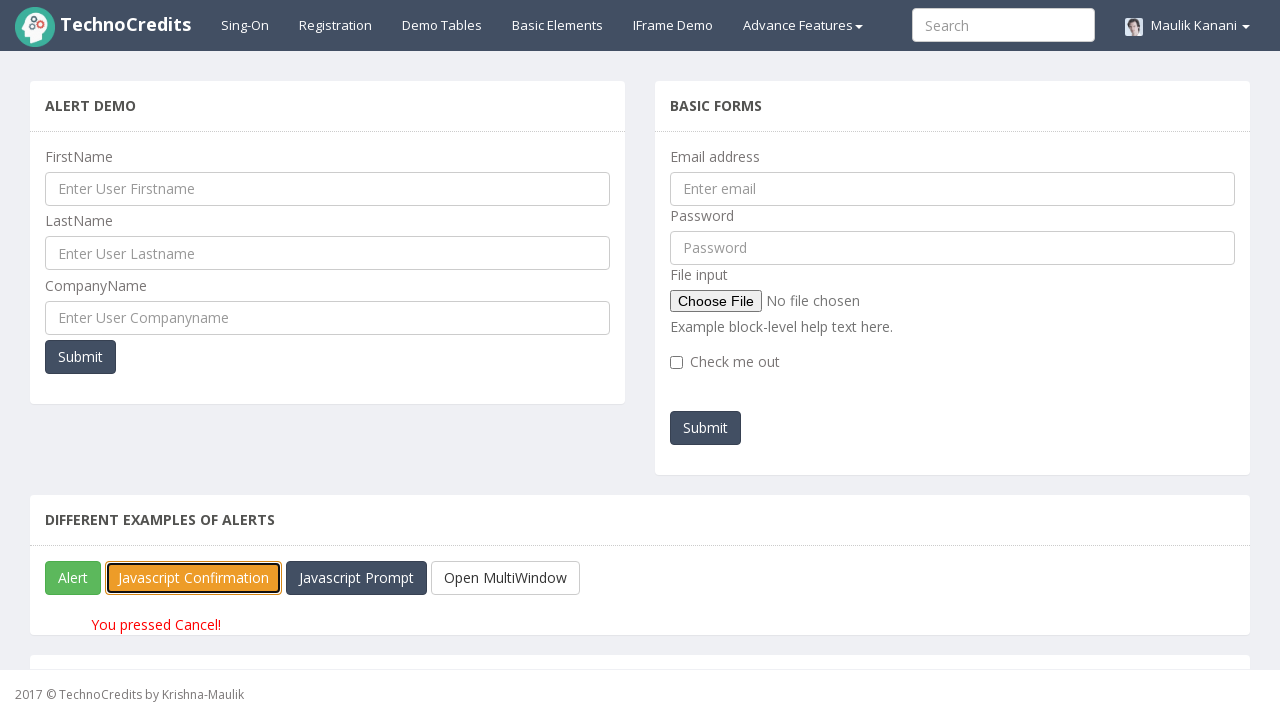

Verified resulting message appeared after dismissing confirmation box
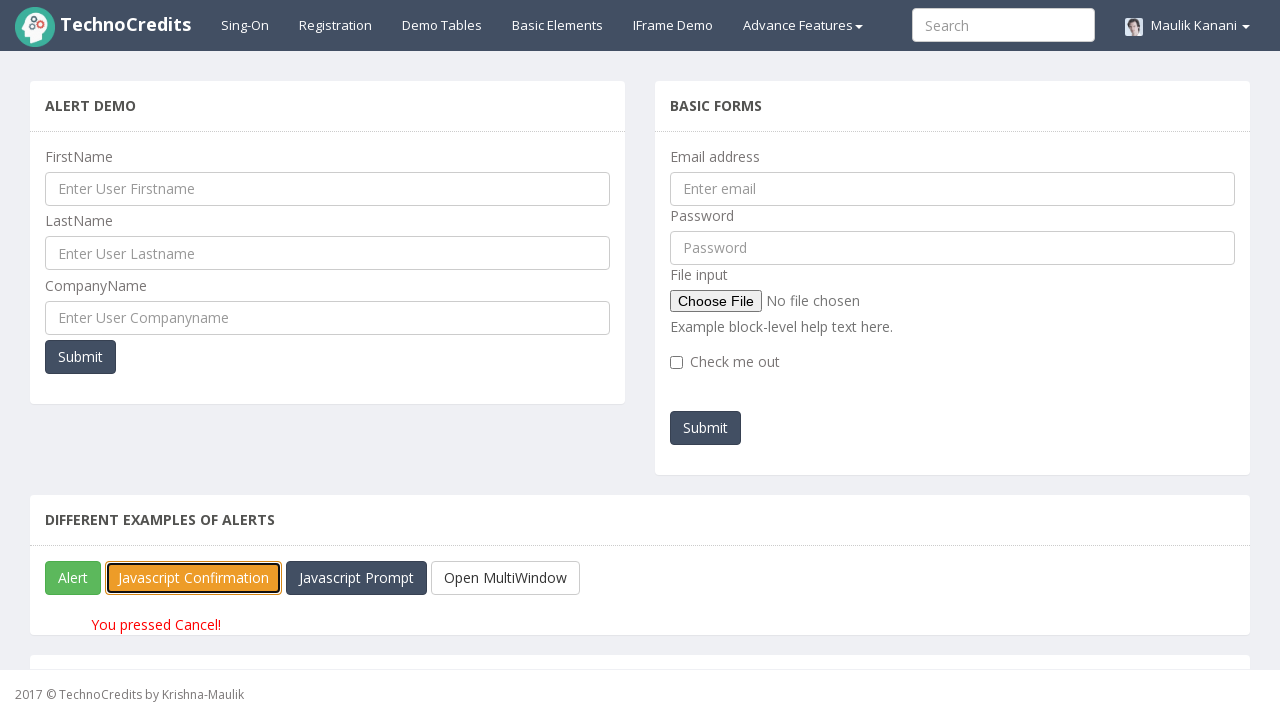

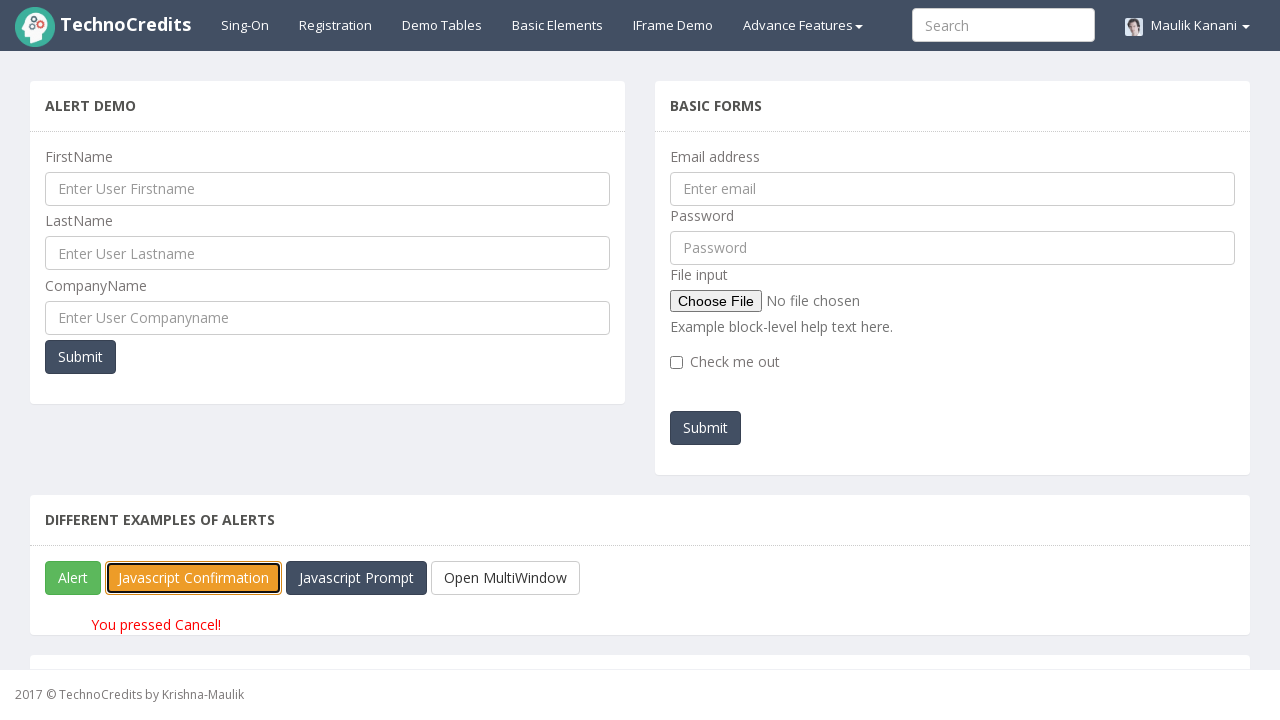